Tests confirmation alert by clicking a button to trigger the alert and accepting the confirmation dialog

Starting URL: https://training-support.net/webelements/alerts

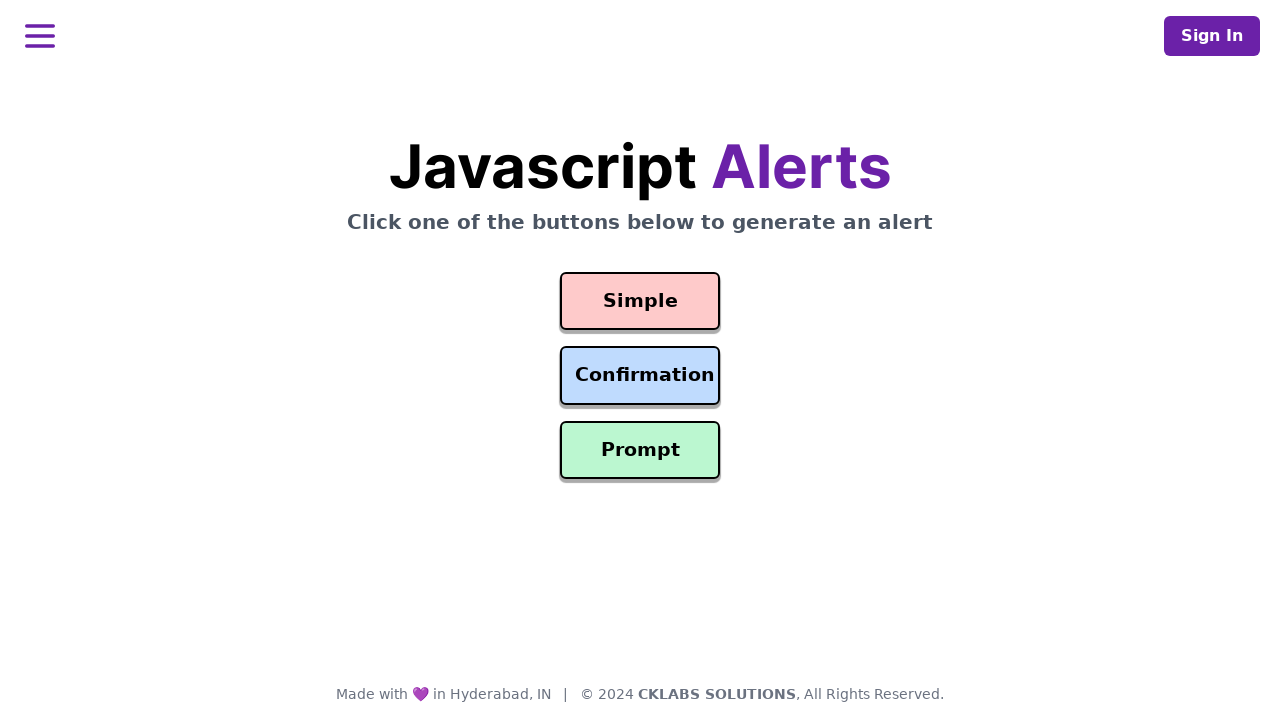

Clicked confirmation button to trigger alert at (640, 376) on #confirmation
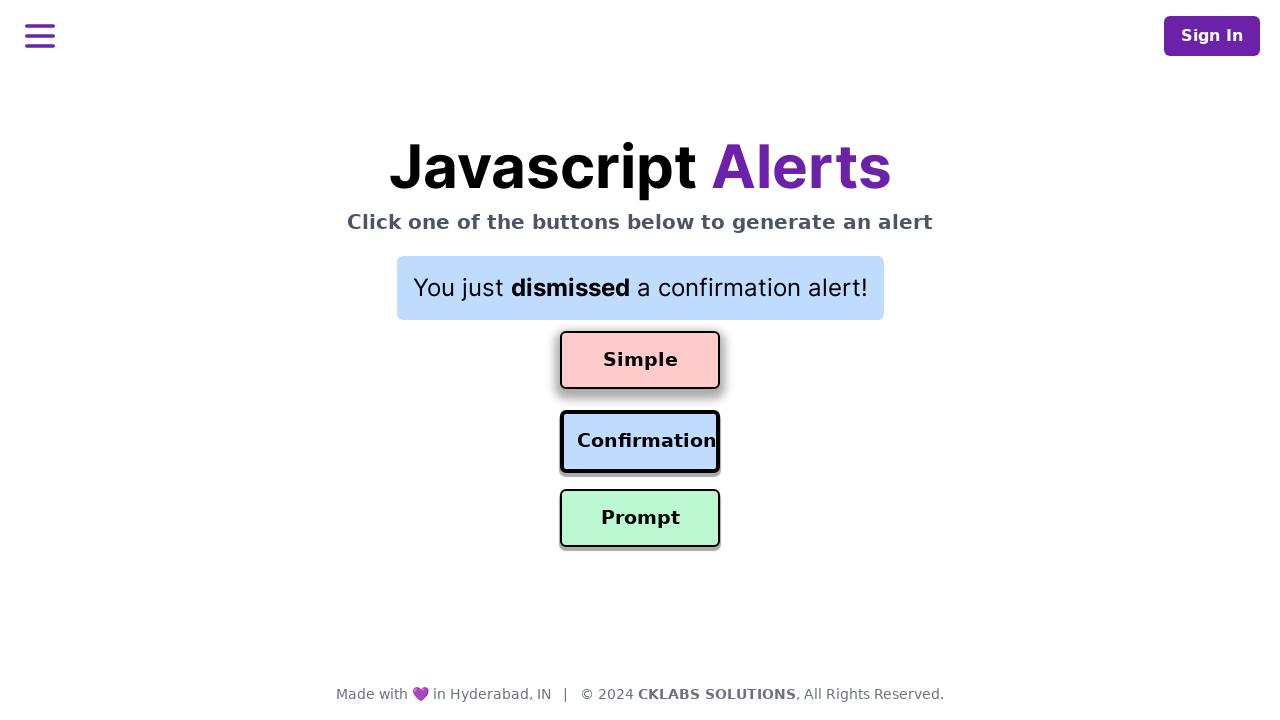

Set up dialog handler to accept confirmation alert
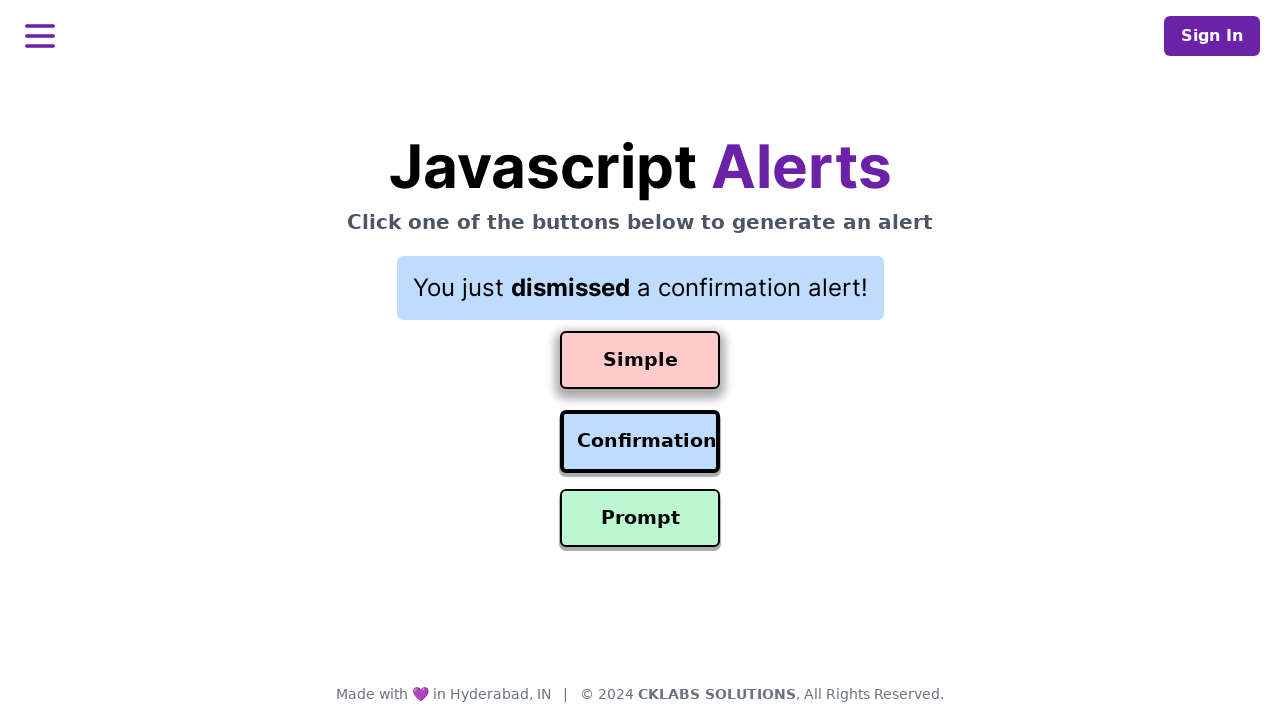

Waited for alert to be processed
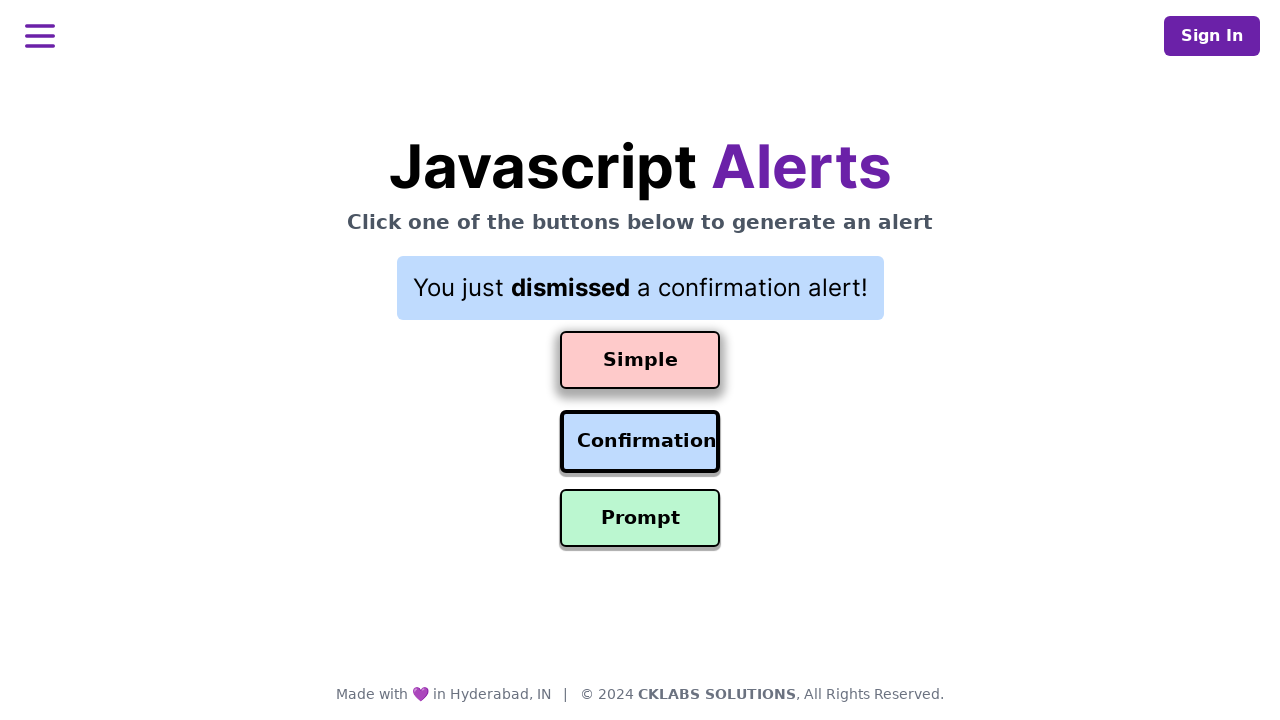

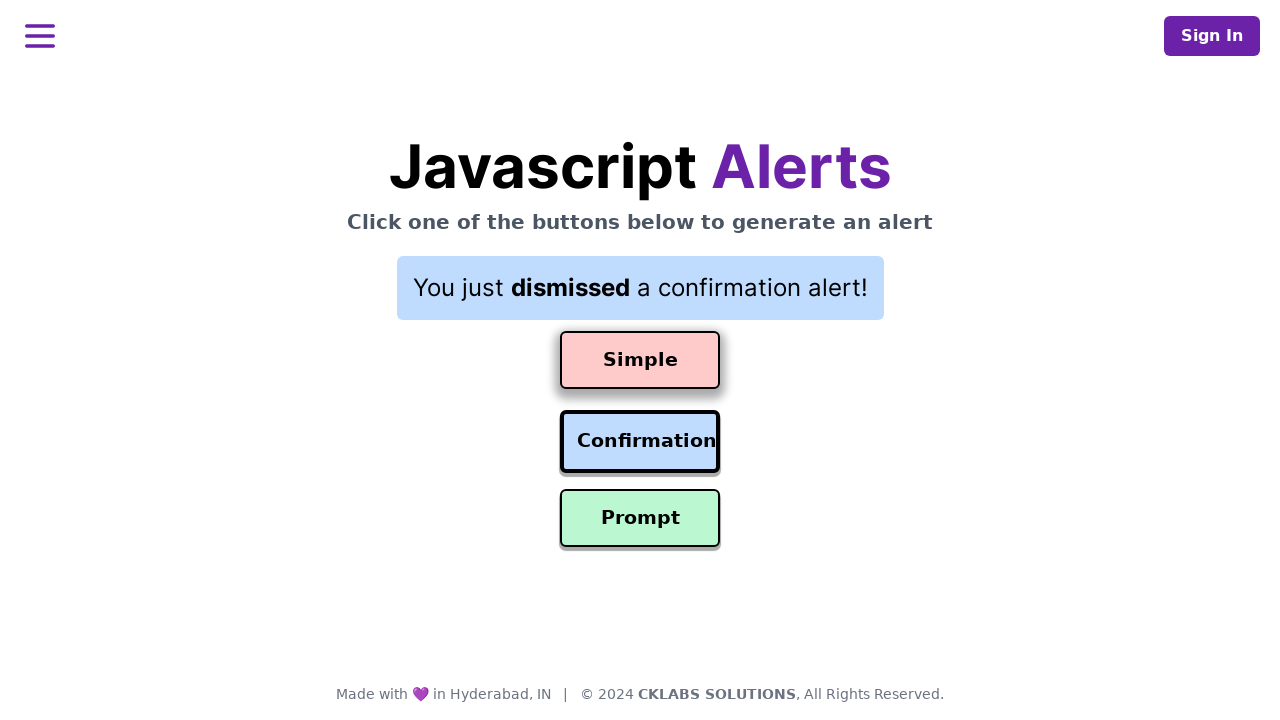